Tests the Automation Exercise website by verifying the number of links on the homepage, clicking on the Products link, and checking that a special offer element is displayed.

Starting URL: https://www.automationexercise.com/

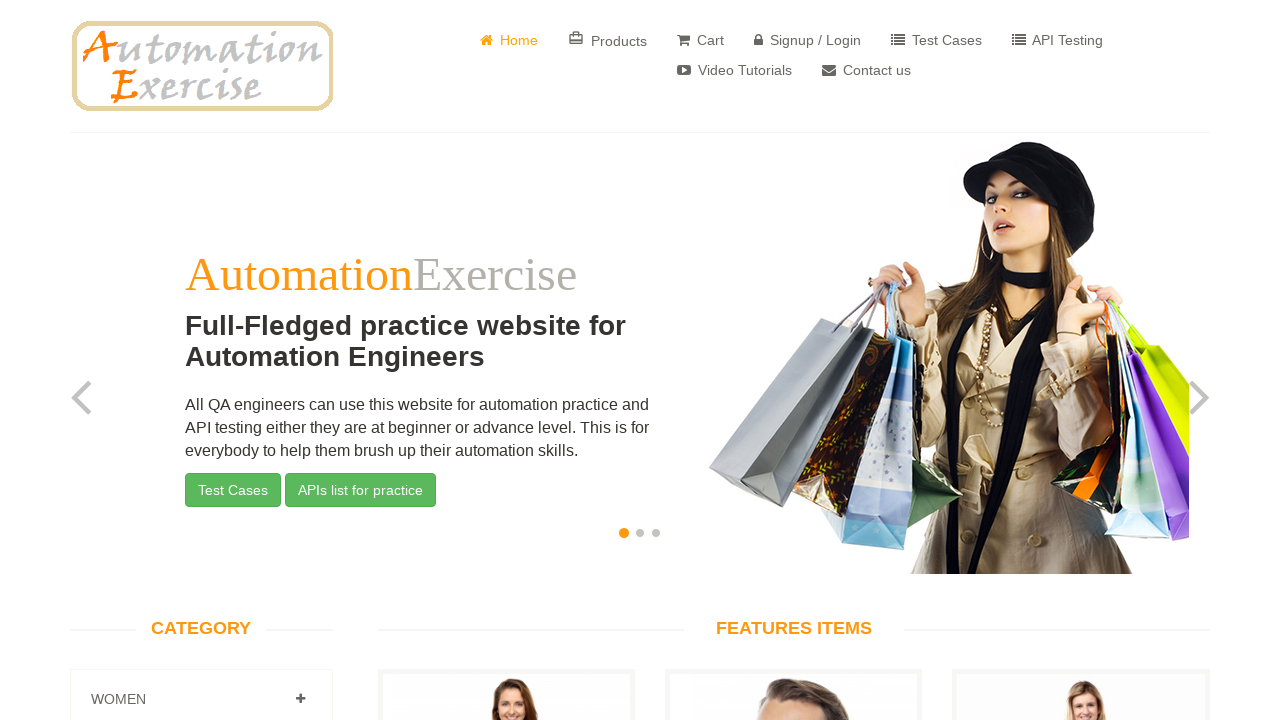

Located all link elements on the homepage
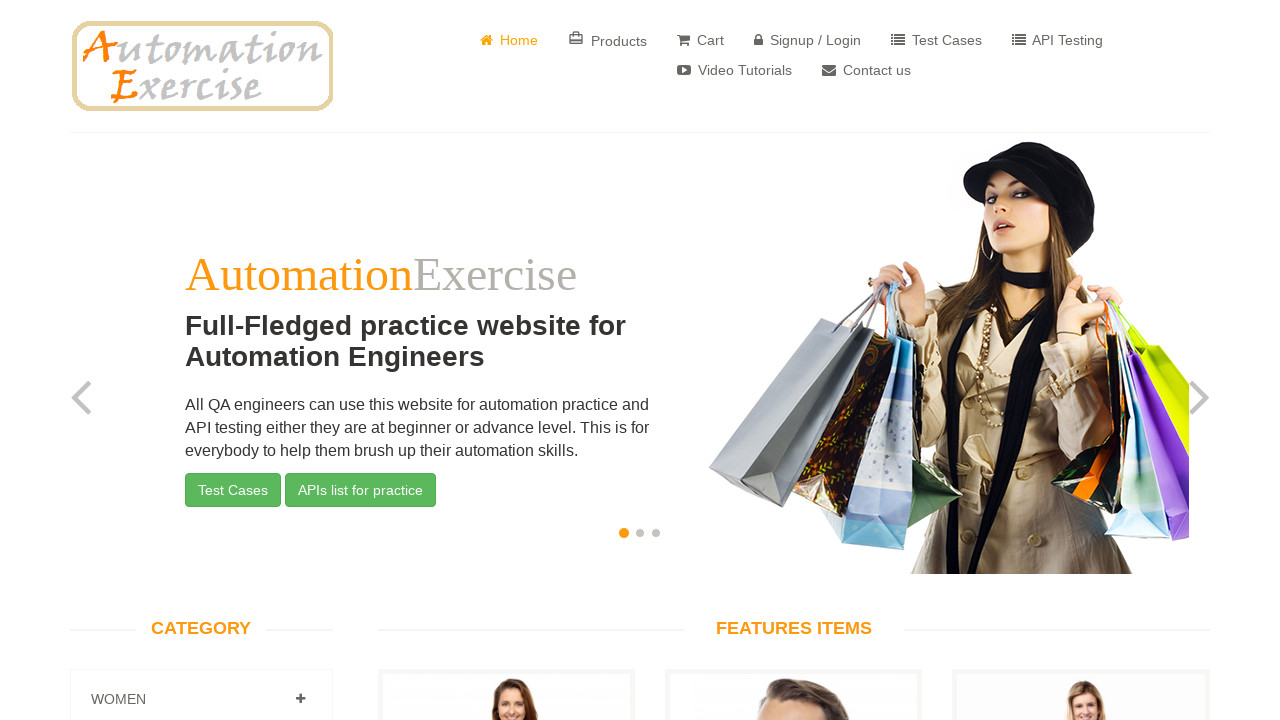

Found 147 links on the page
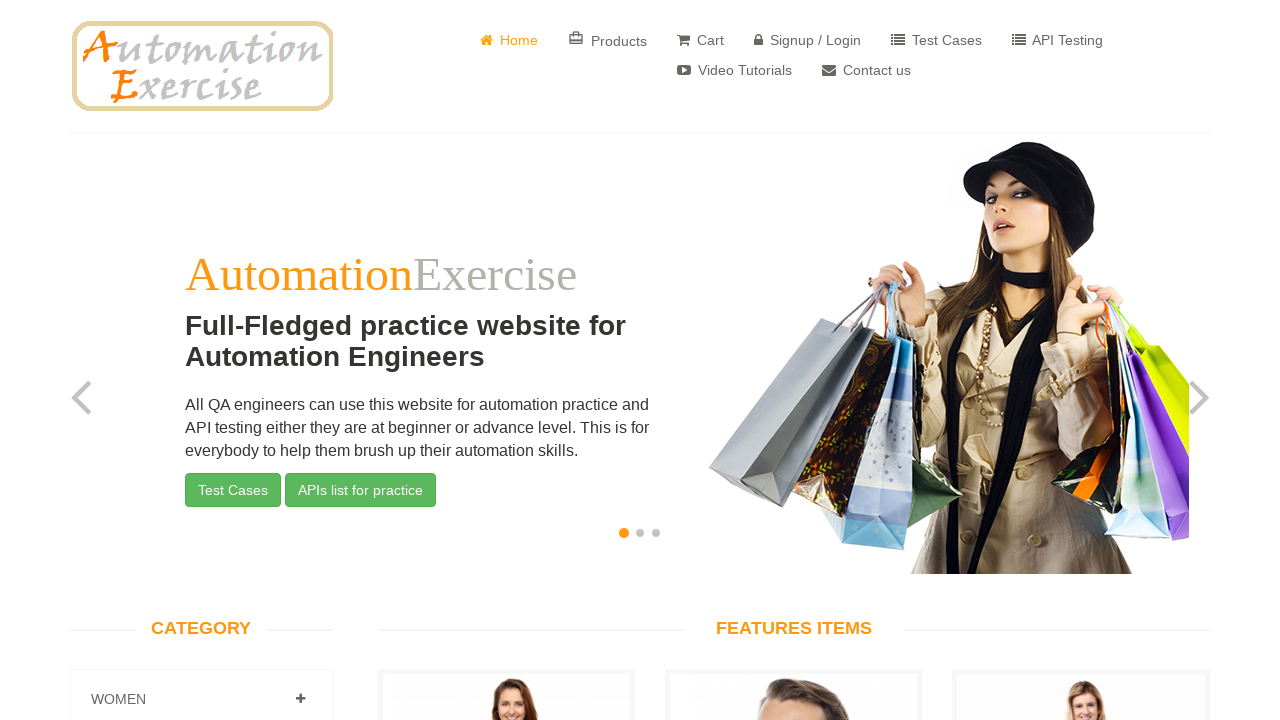

Clicked on Products link at (608, 40) on a:has-text('Products')
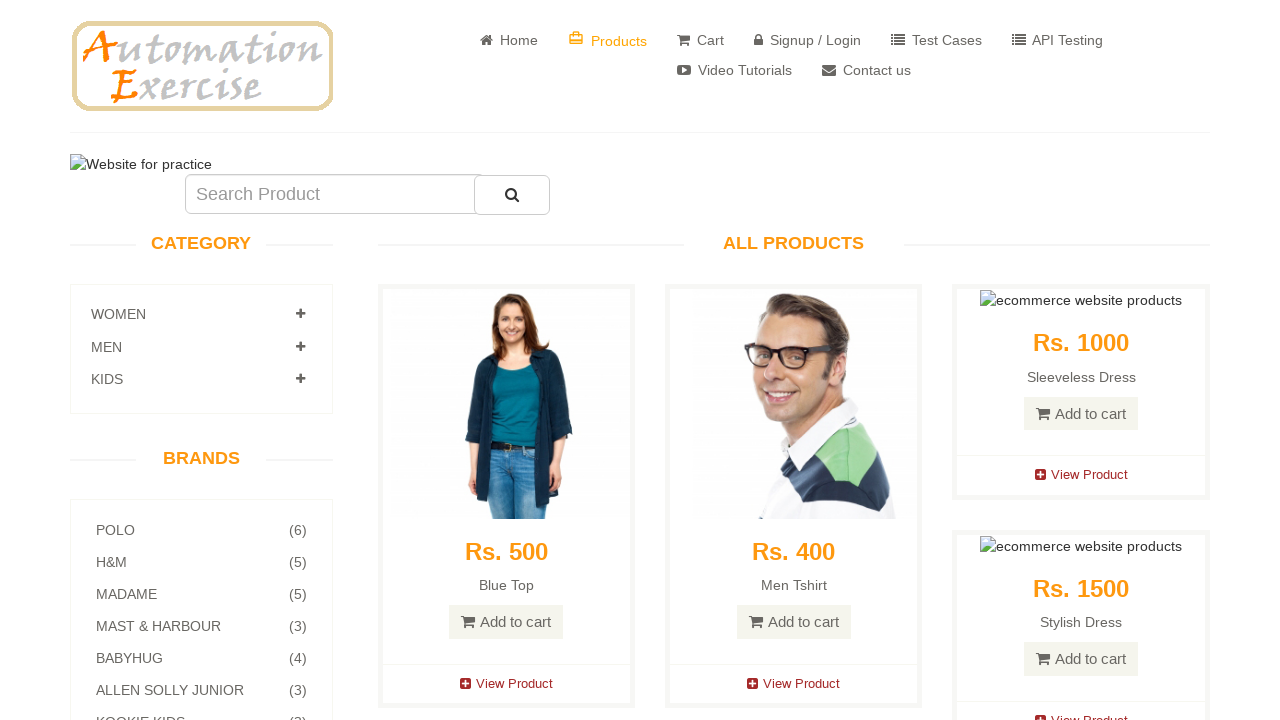

Waited for special offer element to load
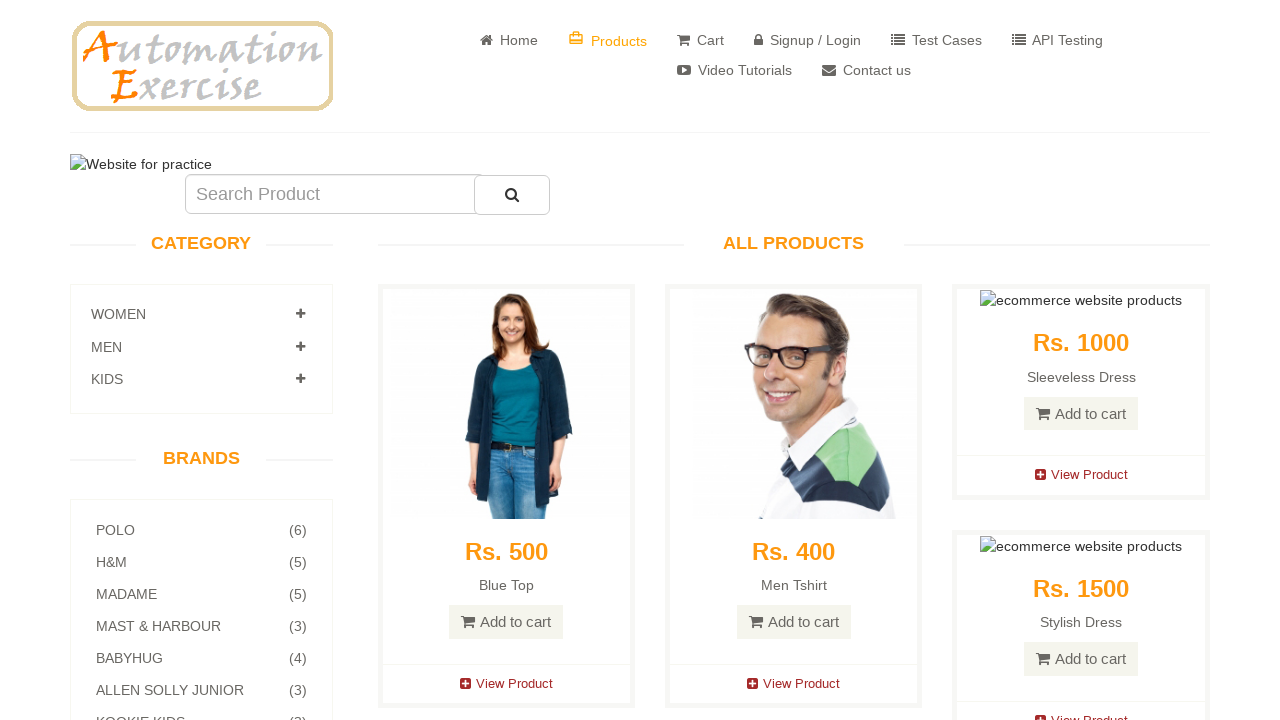

Located special offer element
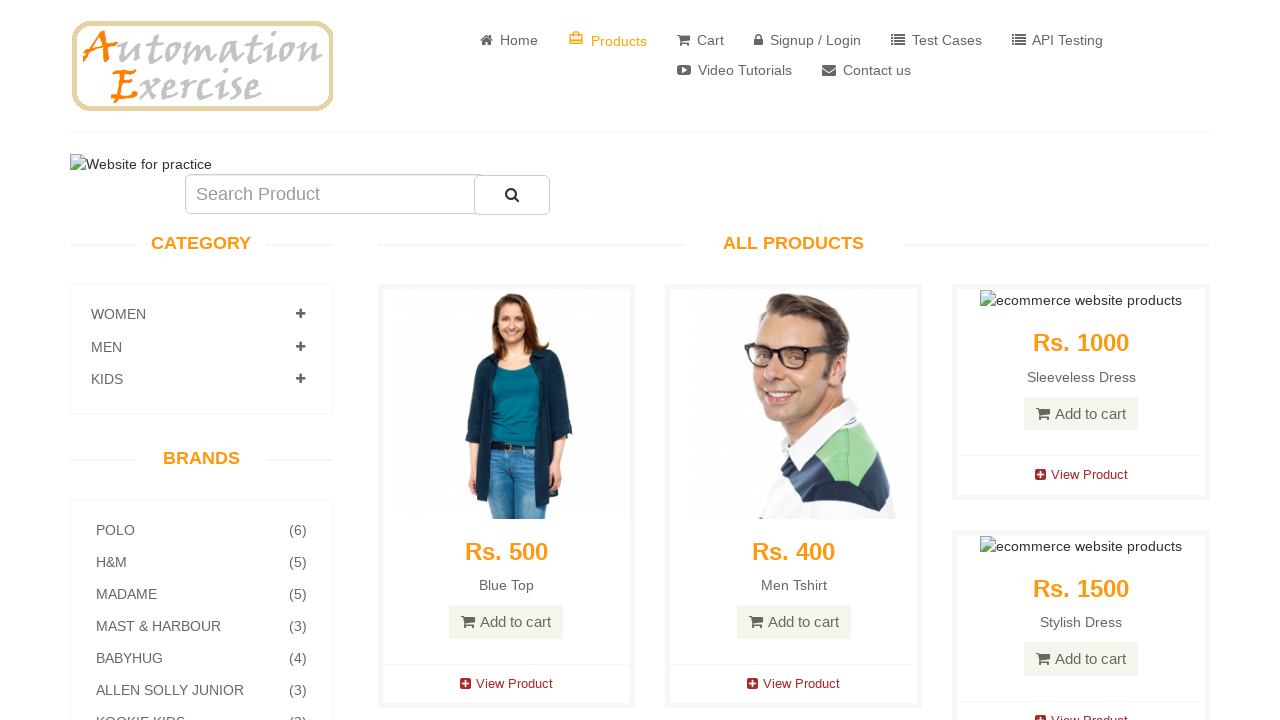

Verified that special offer element is visible
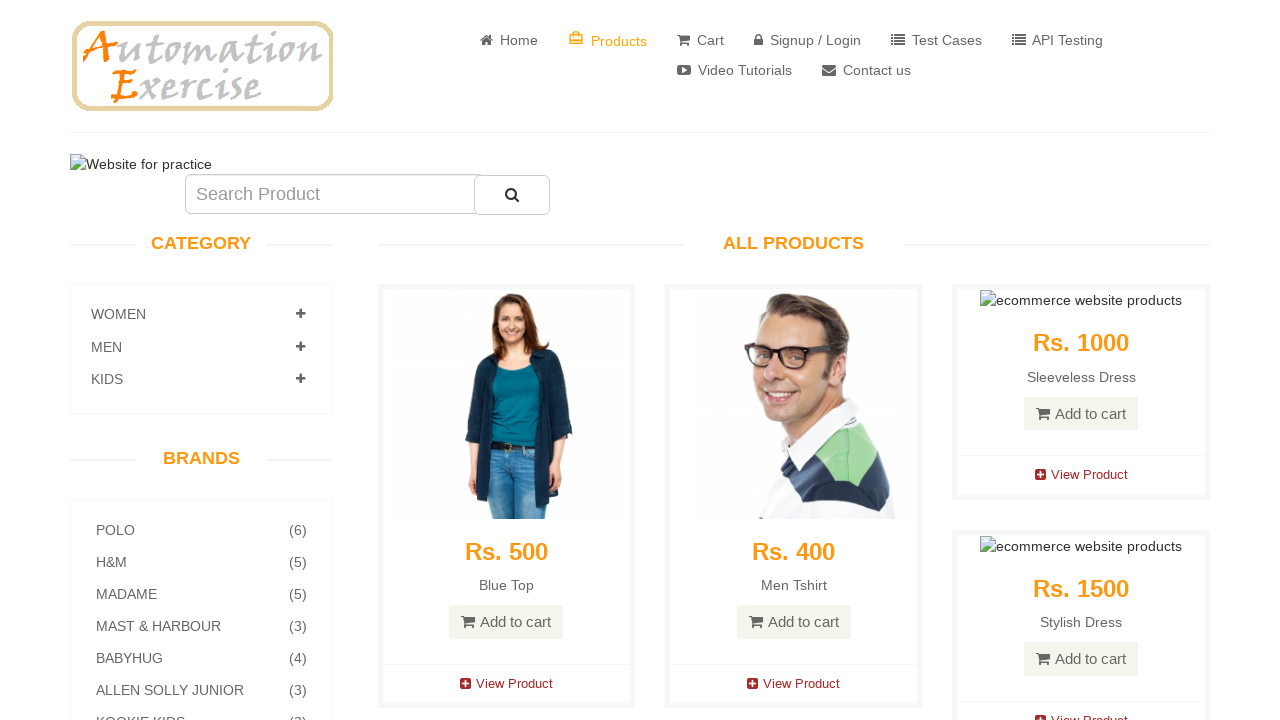

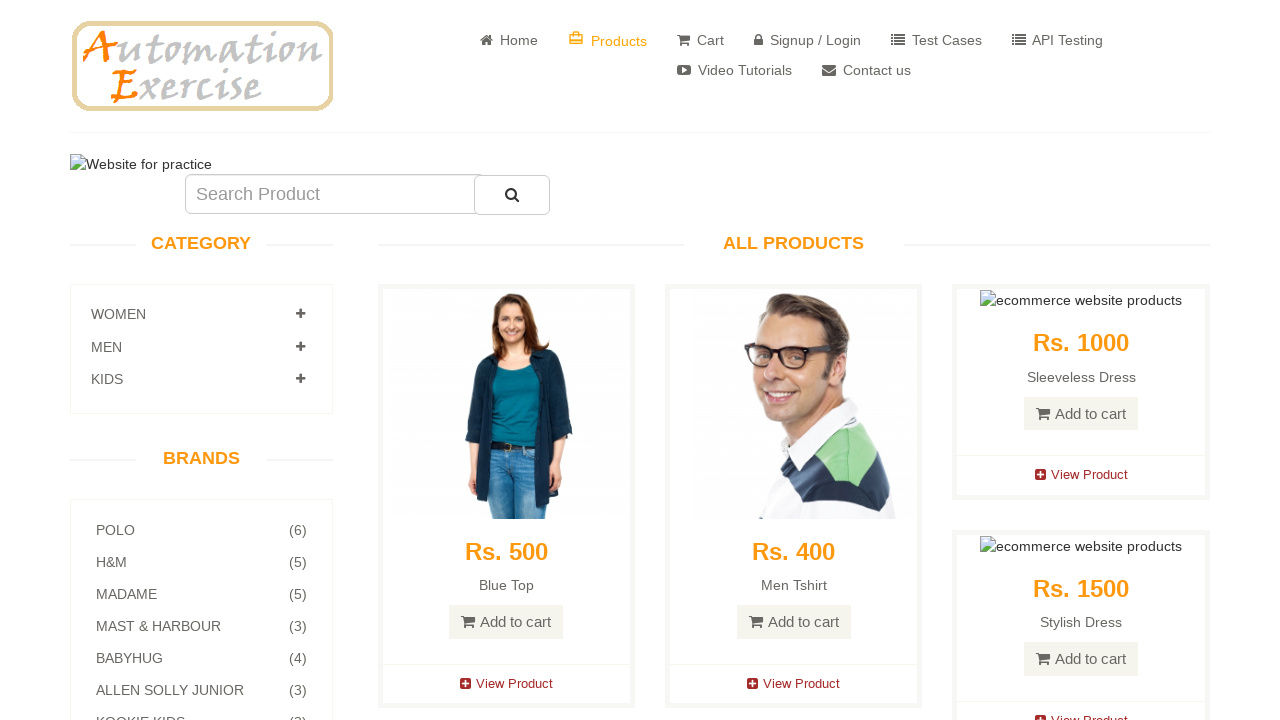